Checks if the button input element is enabled on the page

Starting URL: https://www.selenium.dev/selenium/web/inputs.html

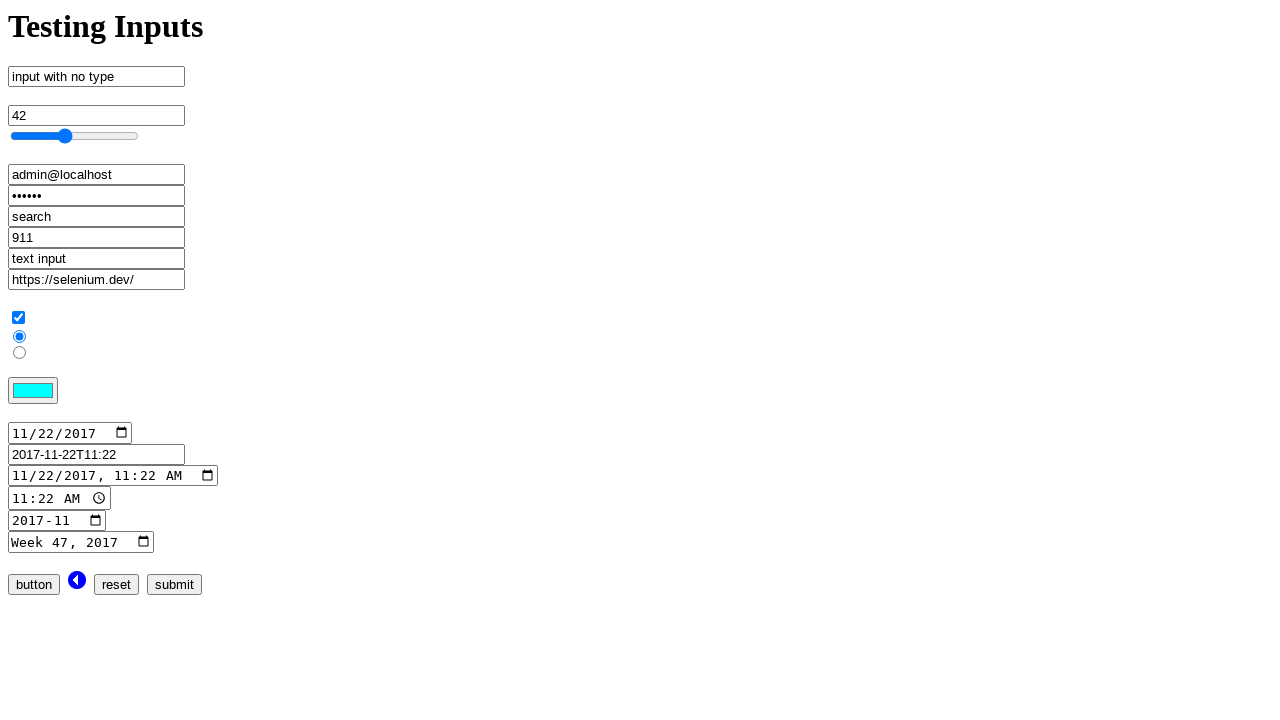

Located button input element with name 'button_input'
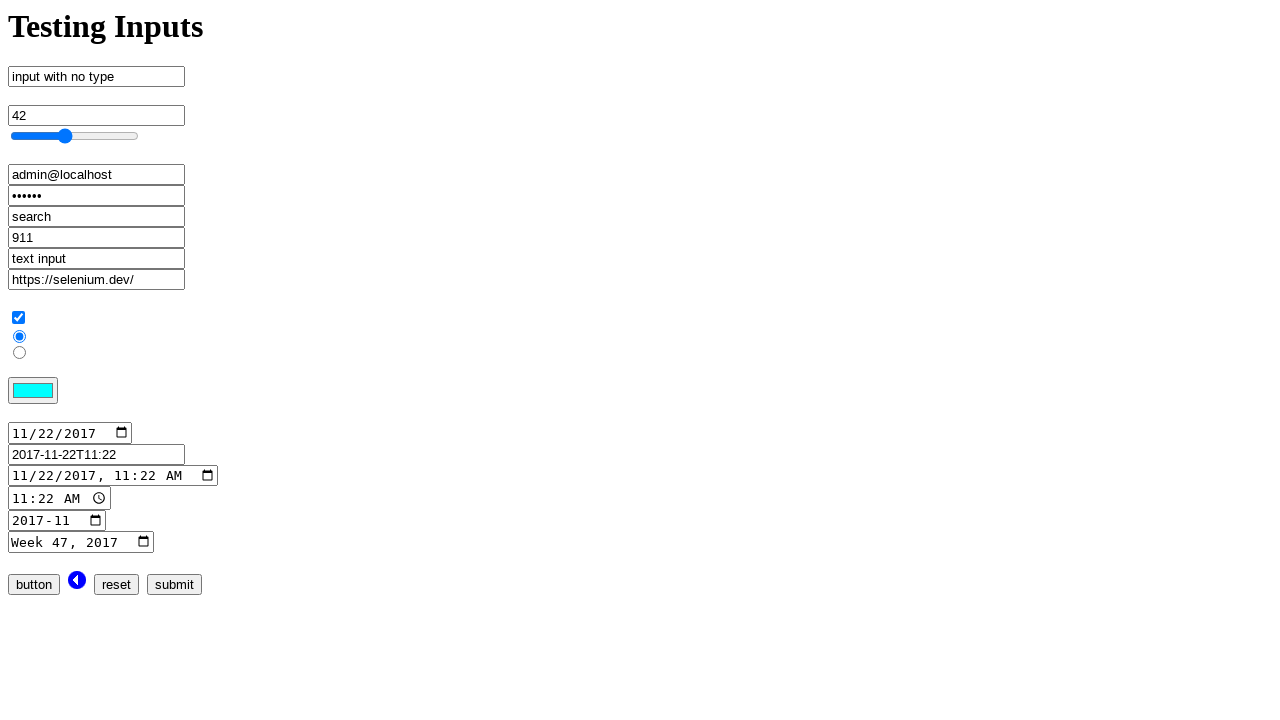

Checked if button input element is enabled
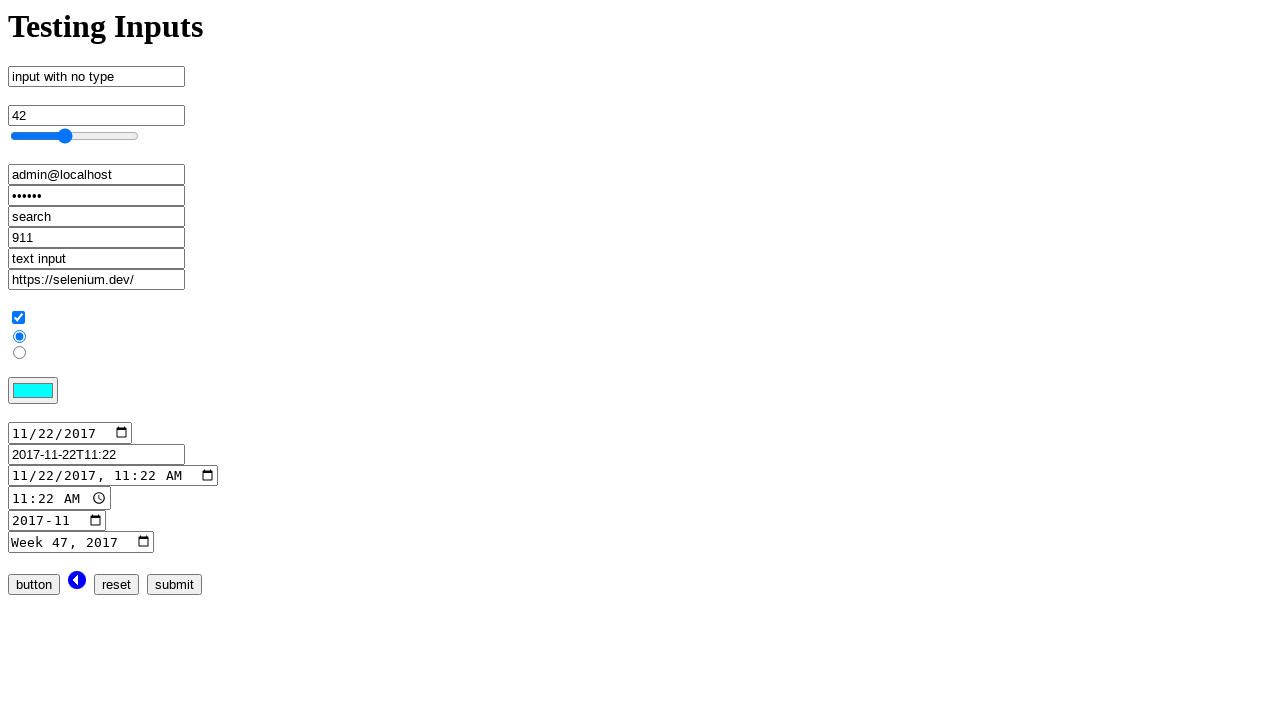

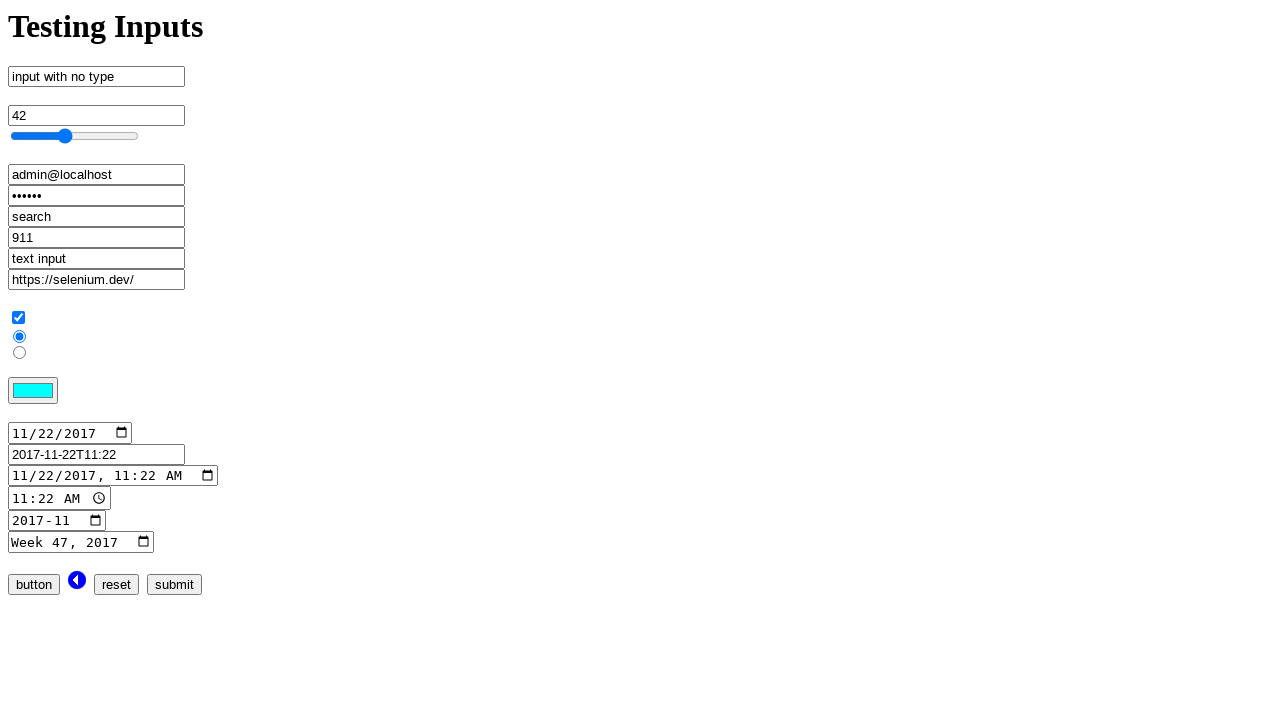